Tests interaction with page elements by clicking the free trial link and filling in name fields on the signup form

Starting URL: https://gitlab.com/

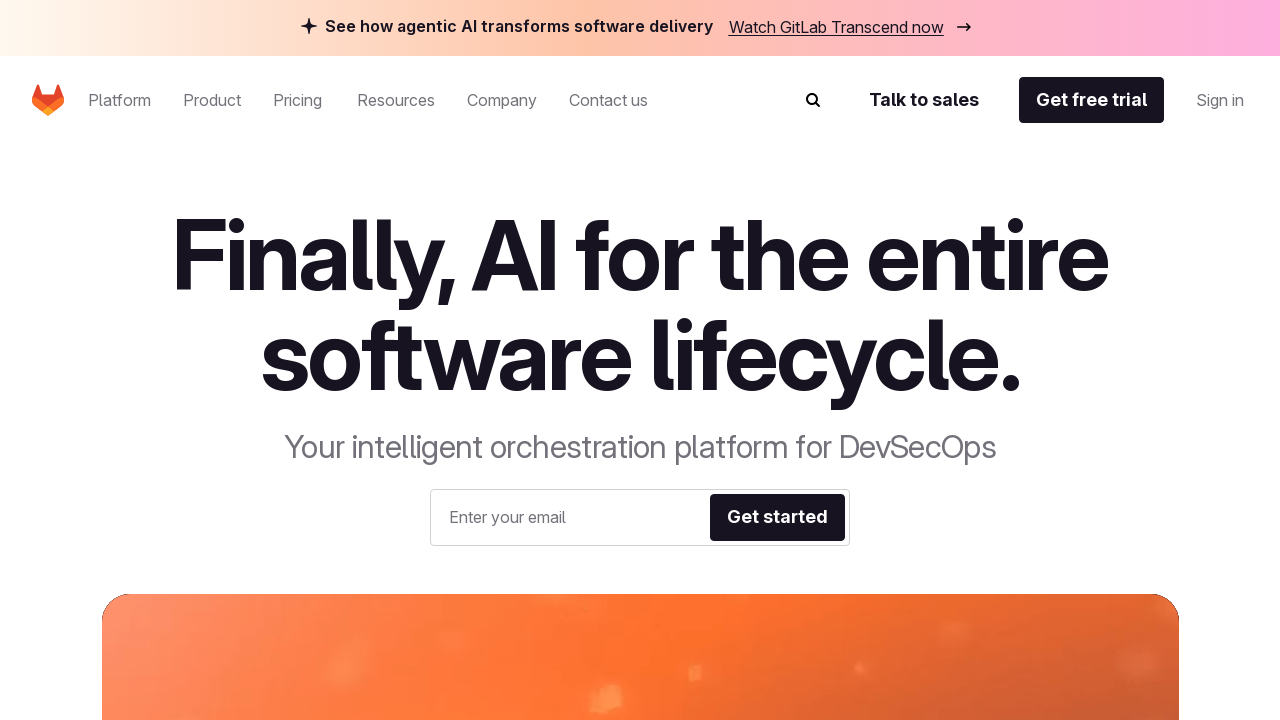

Clicked the 'Get free trial' link in navigation at (1092, 100) on #be-navigation-desktop >> internal:role=link[name="Get free trial"i]
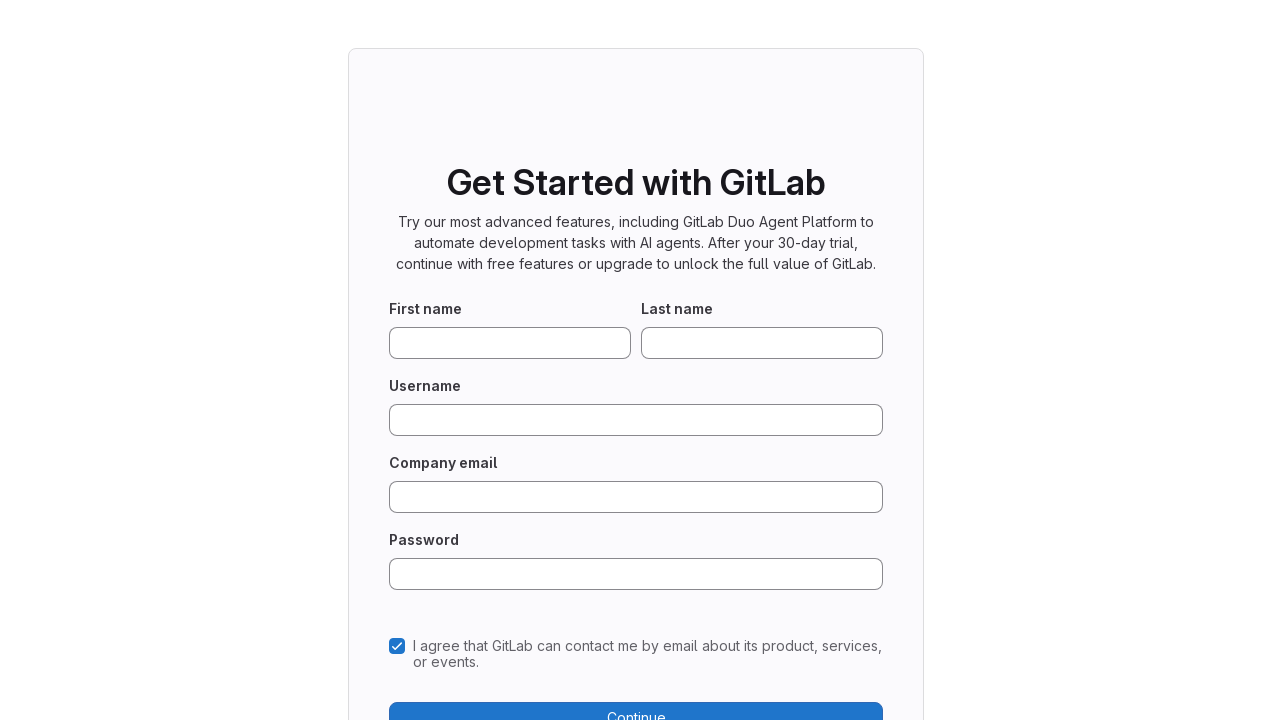

Filled in first name field with 'John1' on internal:testid=[data-testid="new-user-first-name-field"s]
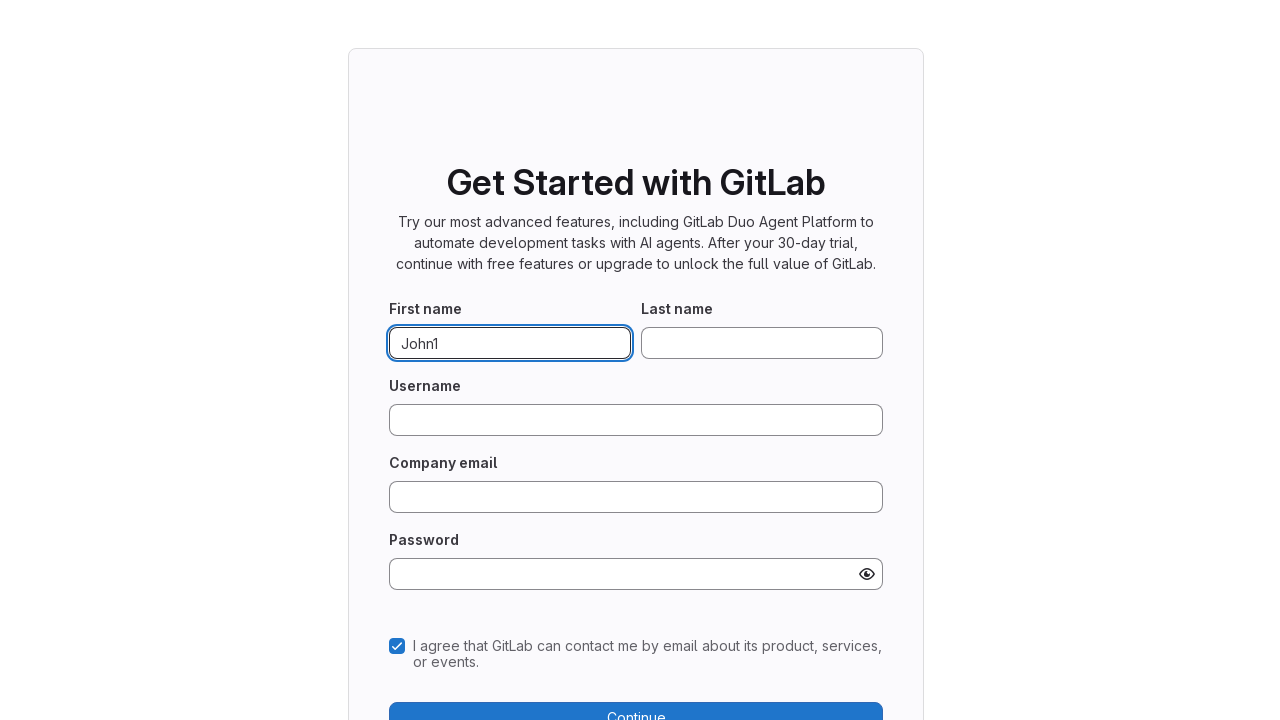

Filled in last name field with 'Snow1' on internal:testid=[data-testid="new-user-last-name-field"s]
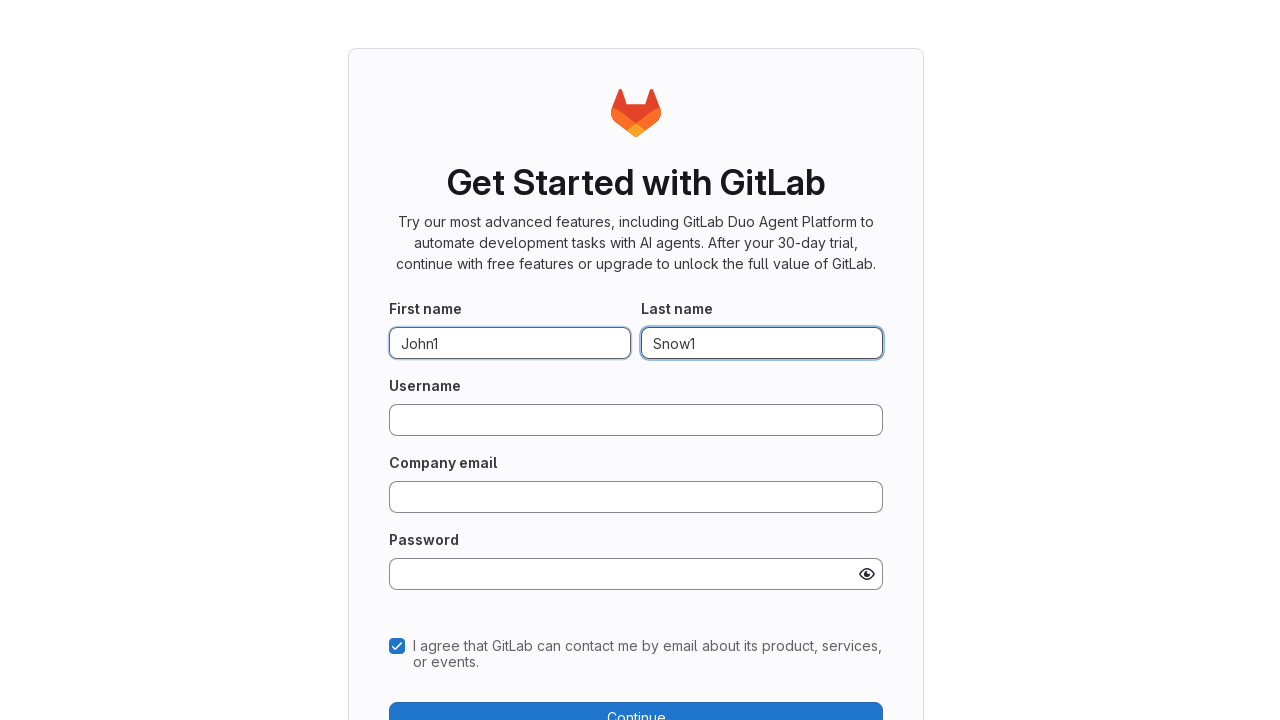

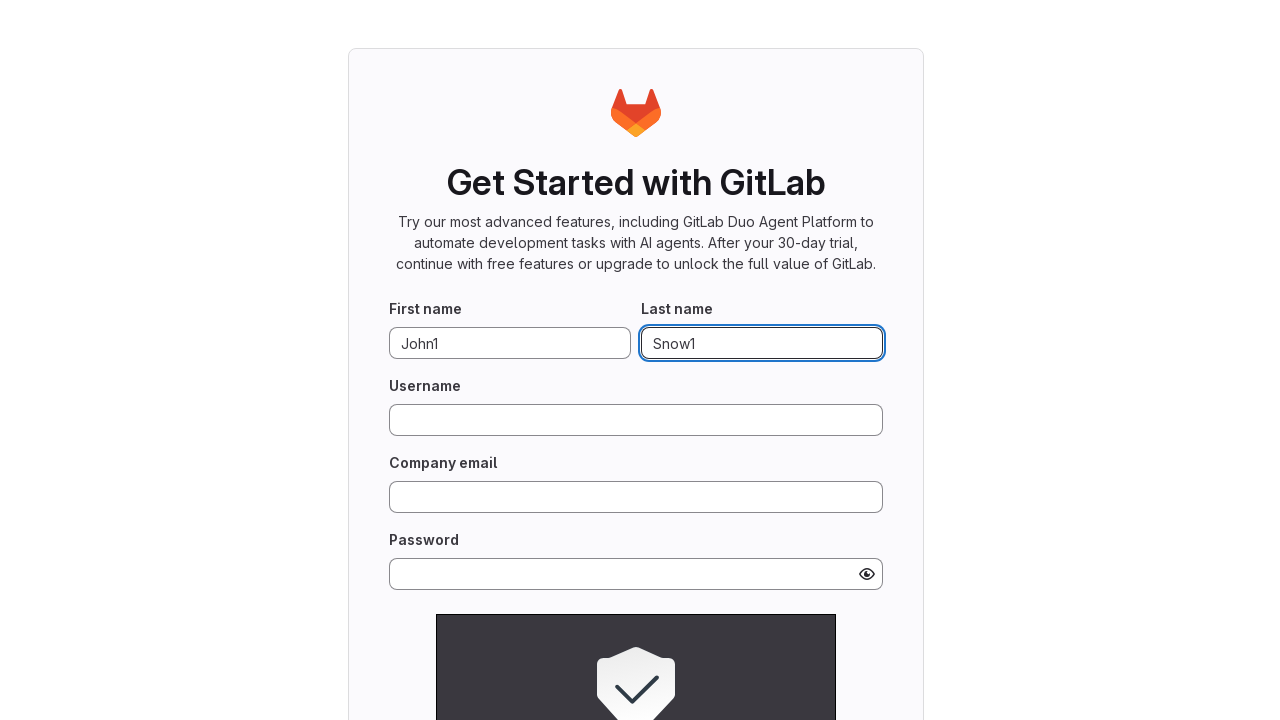